Tests A/B test opt-out functionality by visiting the page, verifying A/B test is active, adding an opt-out cookie, refreshing, and verifying the opt-out worked.

Starting URL: http://the-internet.herokuapp.com/abtest

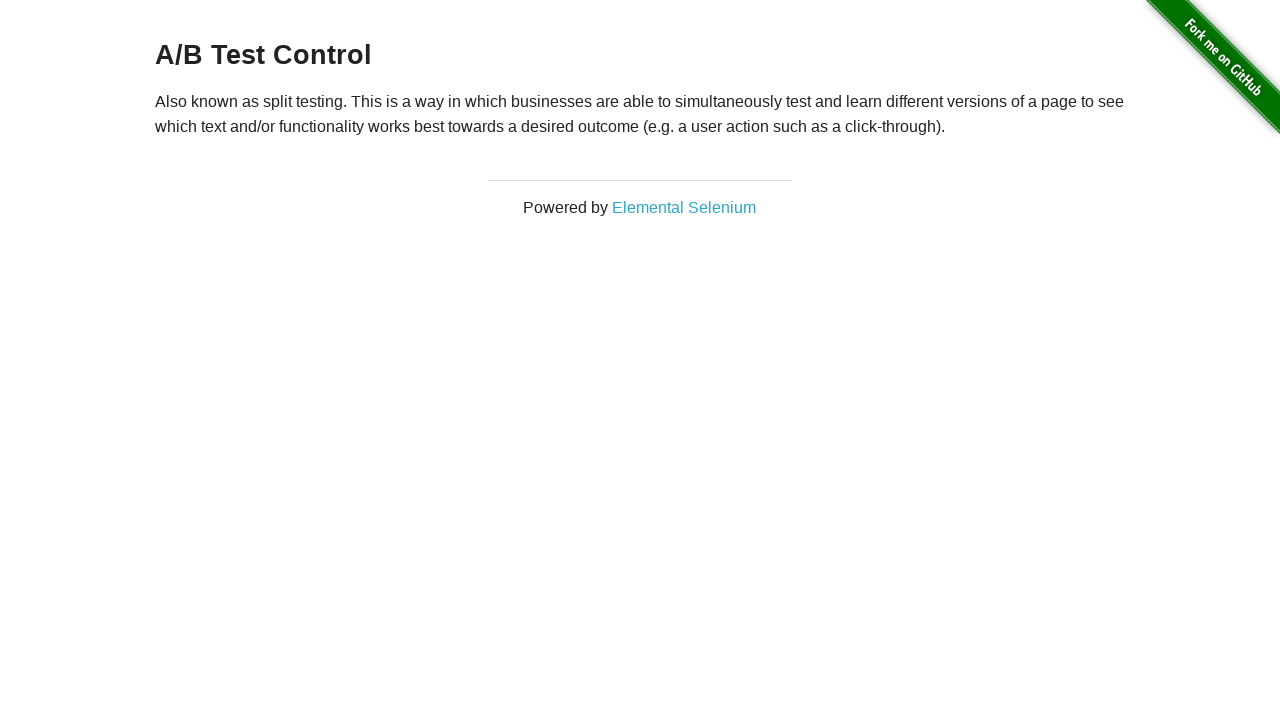

Waited for heading element to load on A/B test page
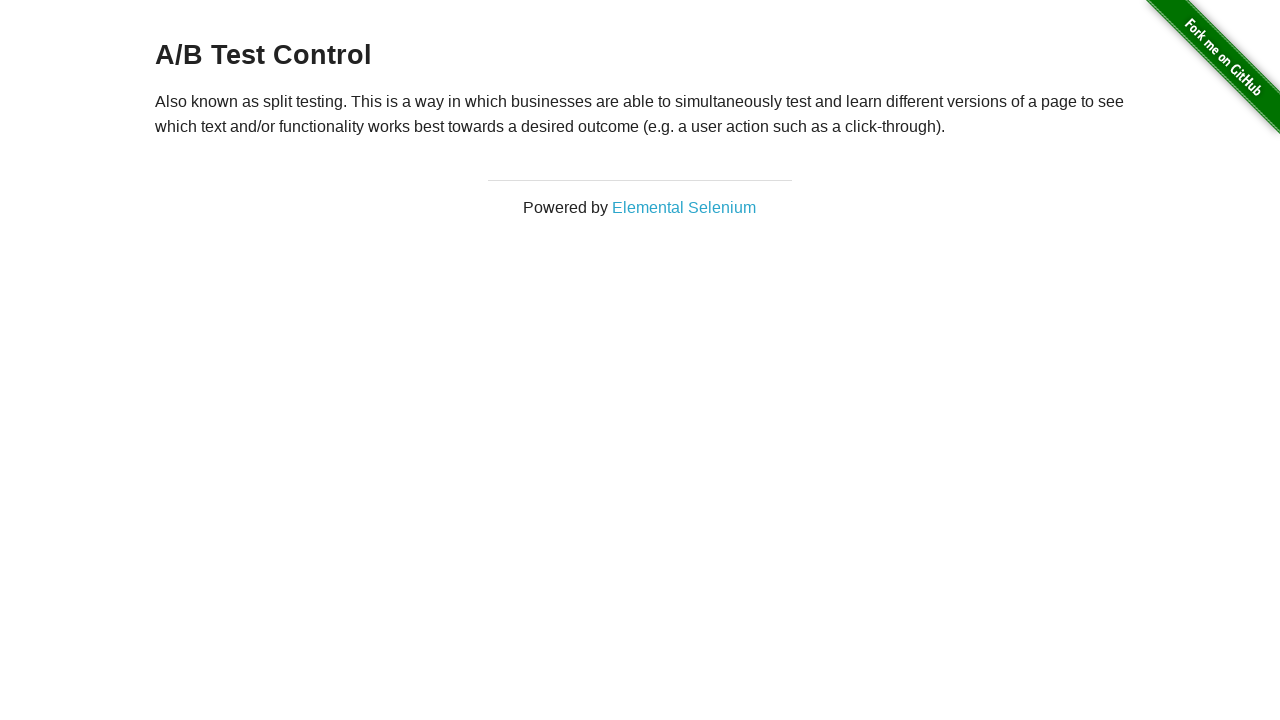

Added optimizelyOptOut cookie to opt out of A/B test
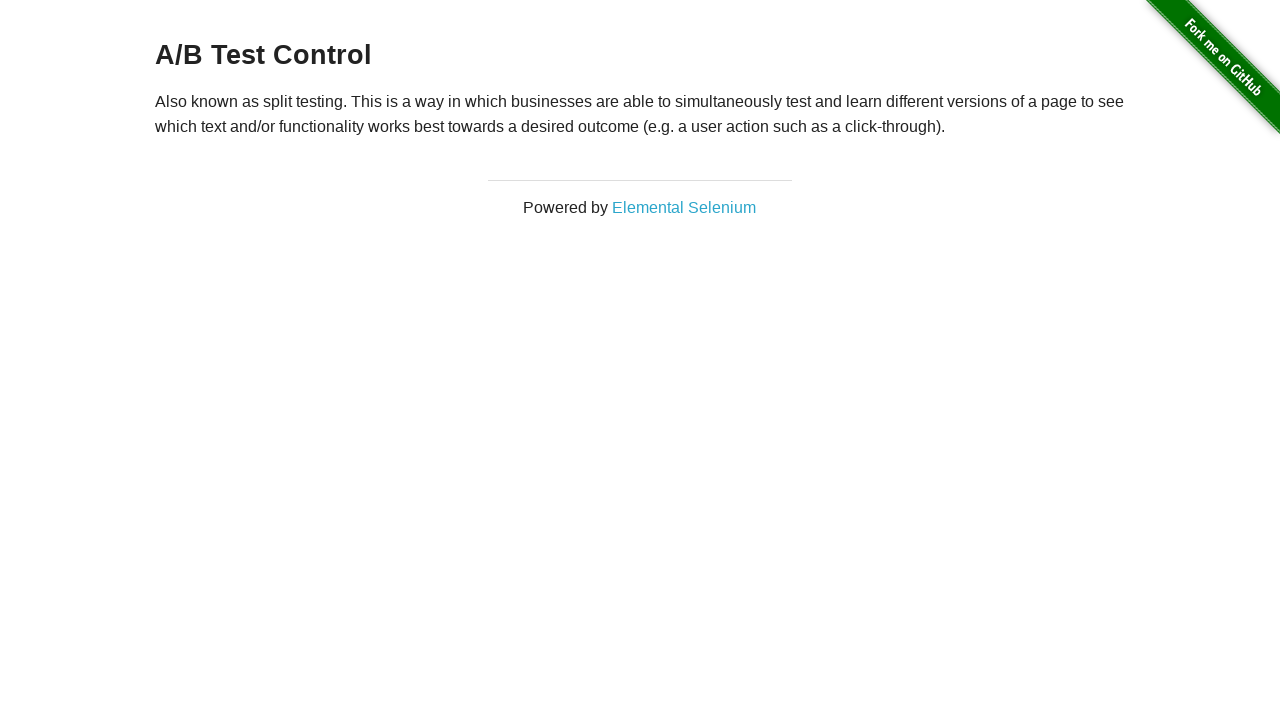

Reloaded page after adding opt-out cookie
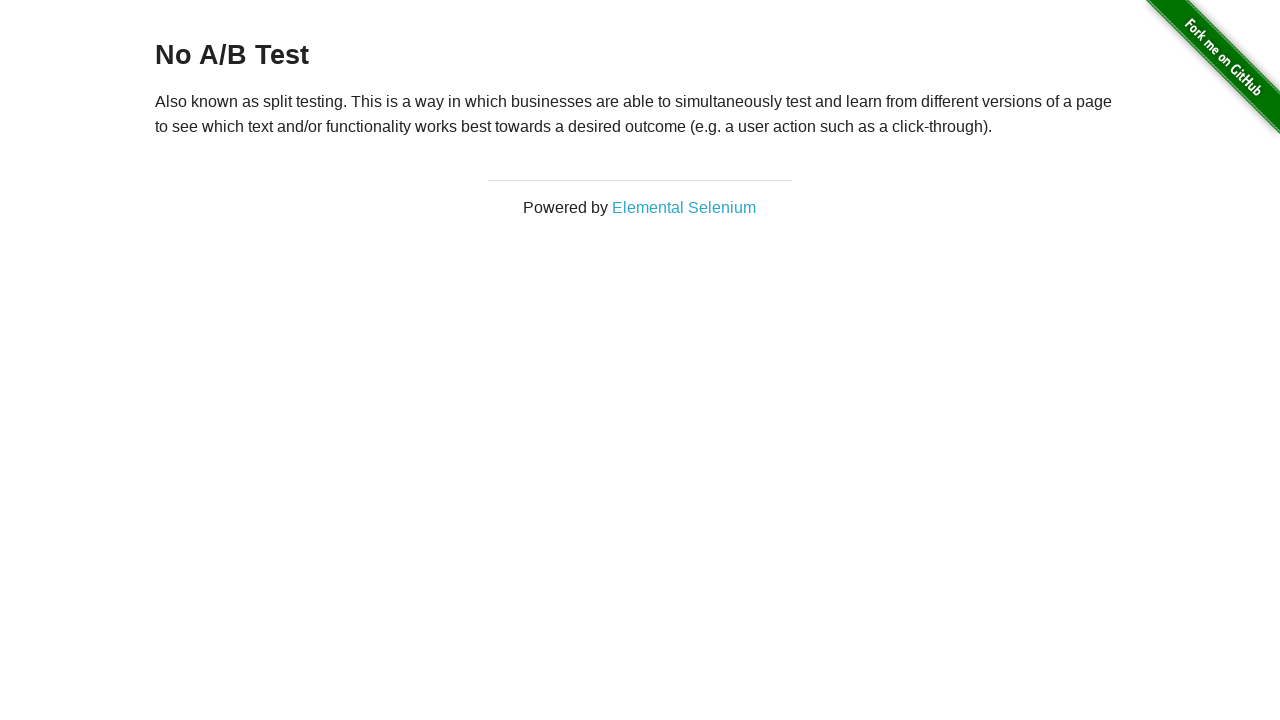

Verified heading element still present after refresh with opt-out cookie
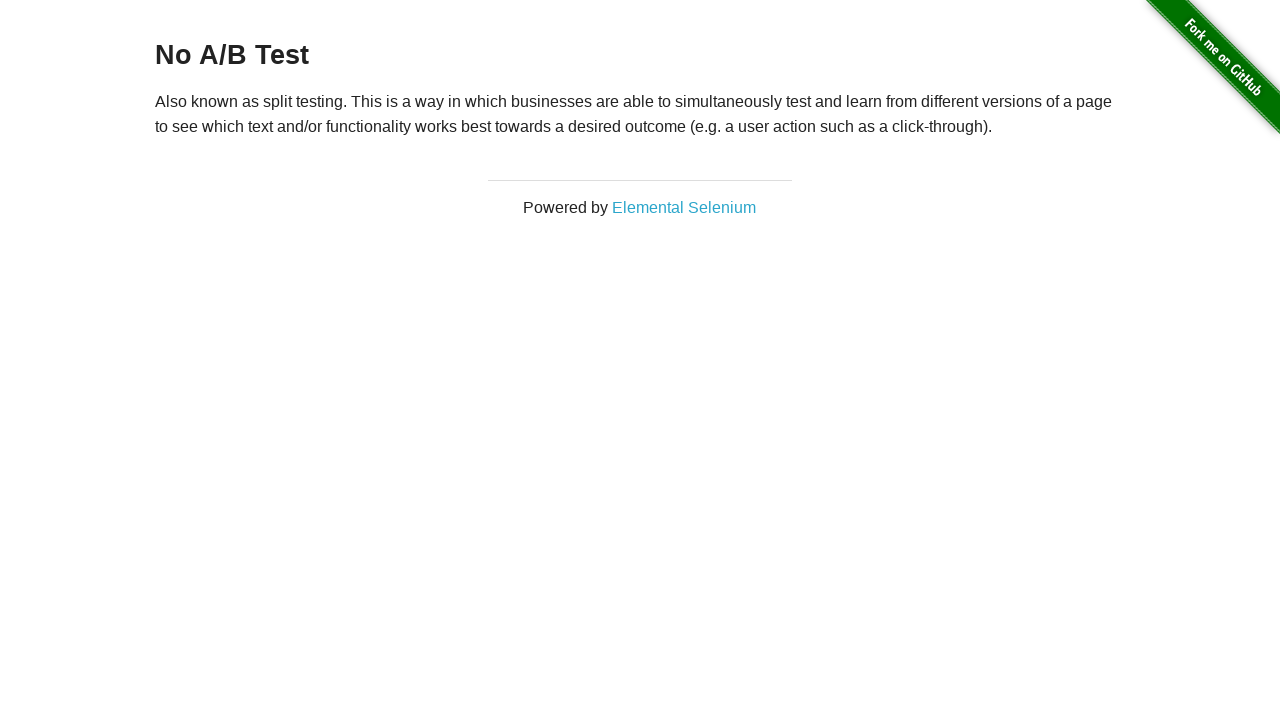

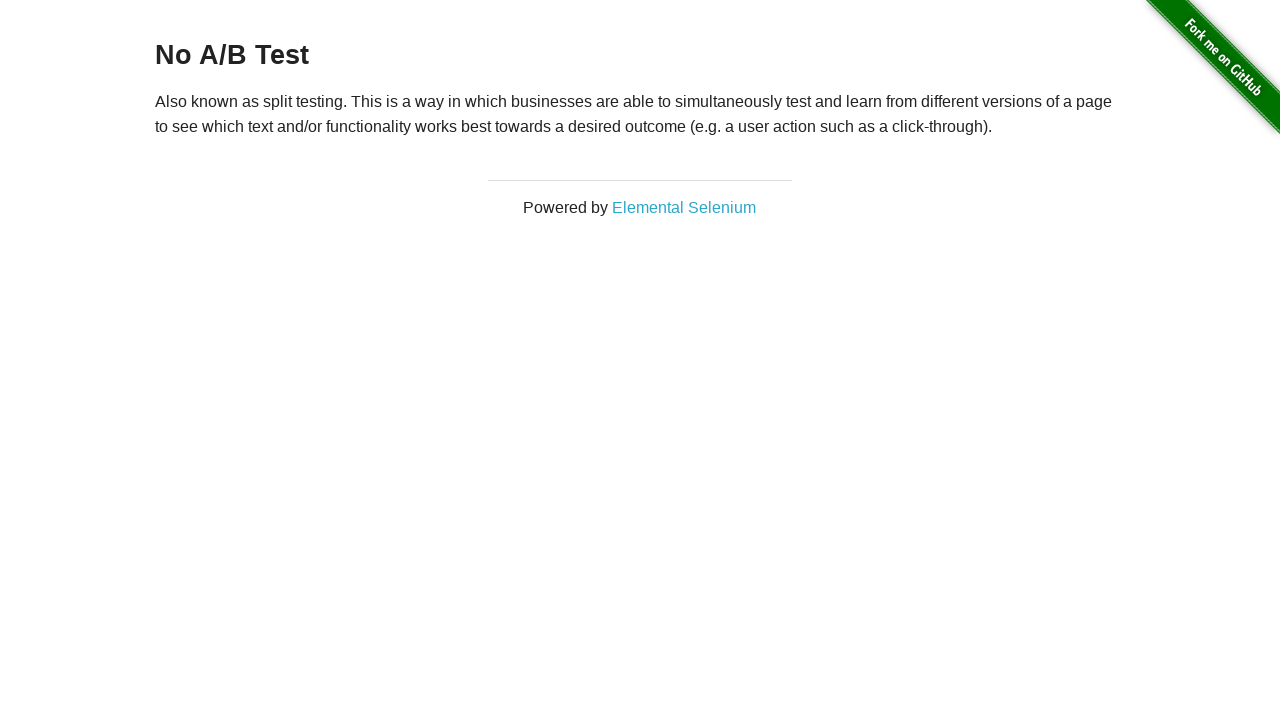